Tests opting out of A/B tests by adding an opt-out cookie before navigating to the A/B test page, verifying the opt-out variant is shown immediately.

Starting URL: http://the-internet.herokuapp.com

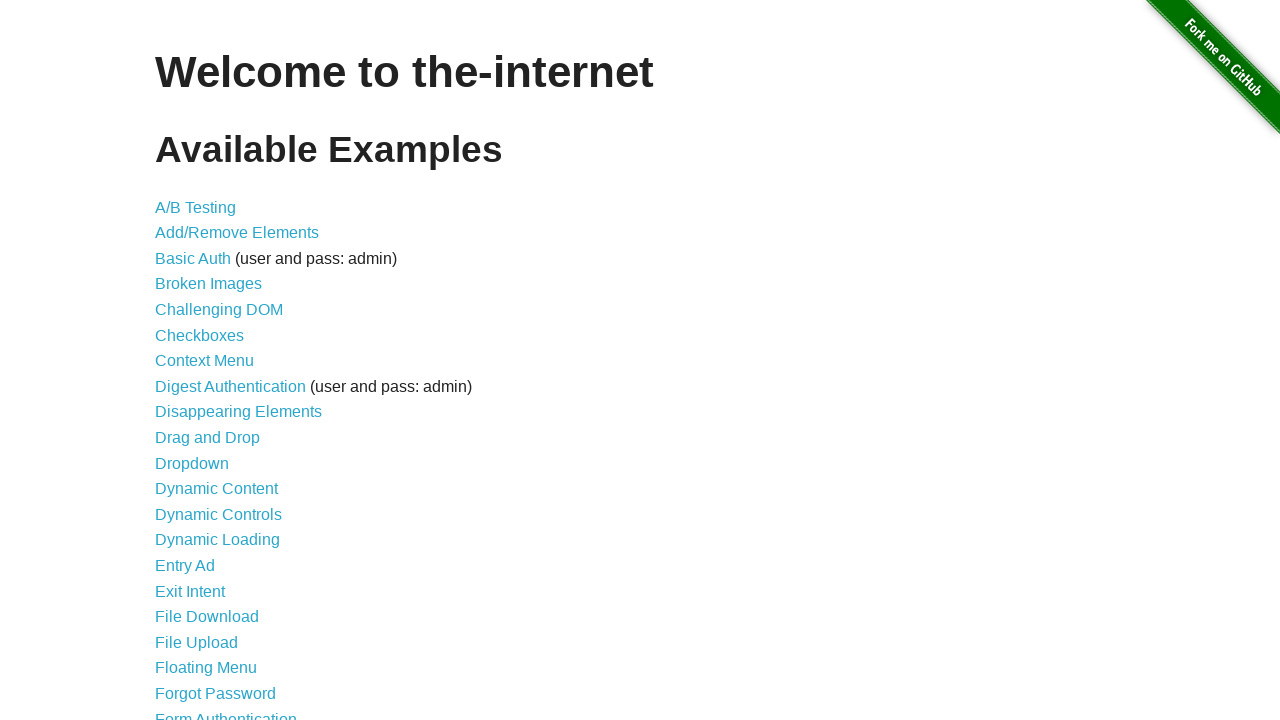

Added optimizelyOptOut cookie to prevent A/B test assignment
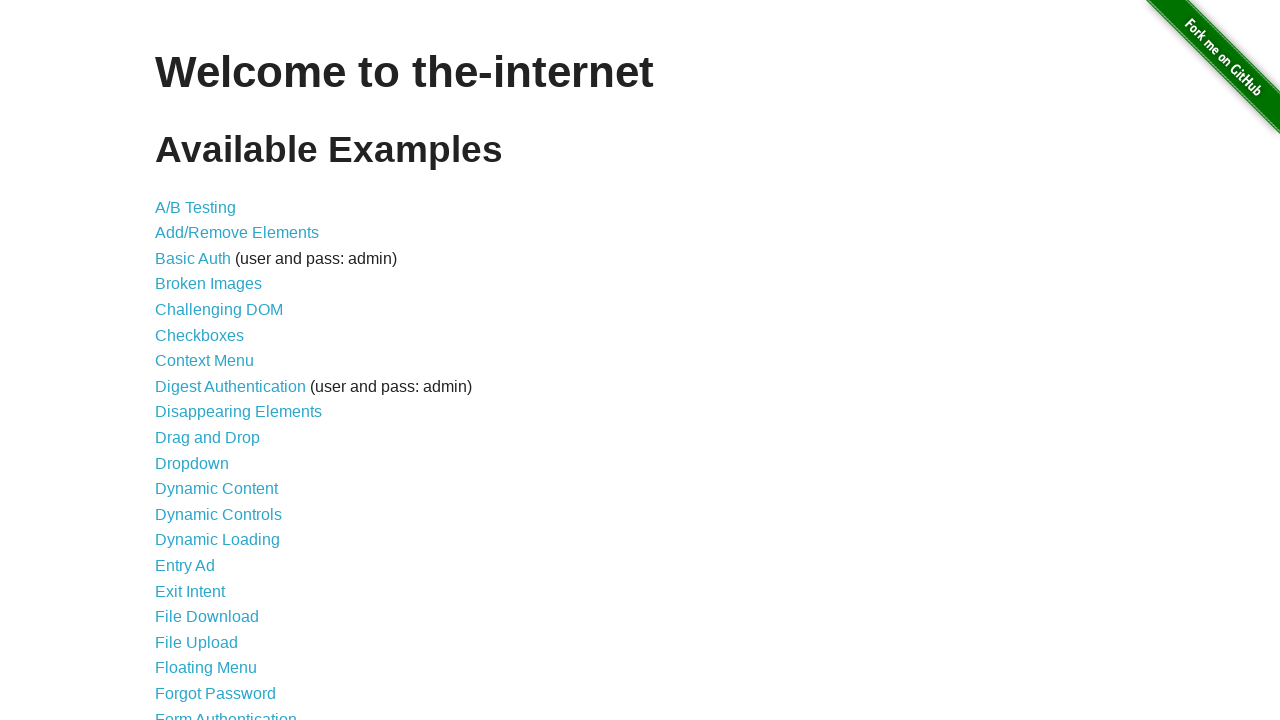

Navigated to A/B test page at http://the-internet.herokuapp.com/abtest
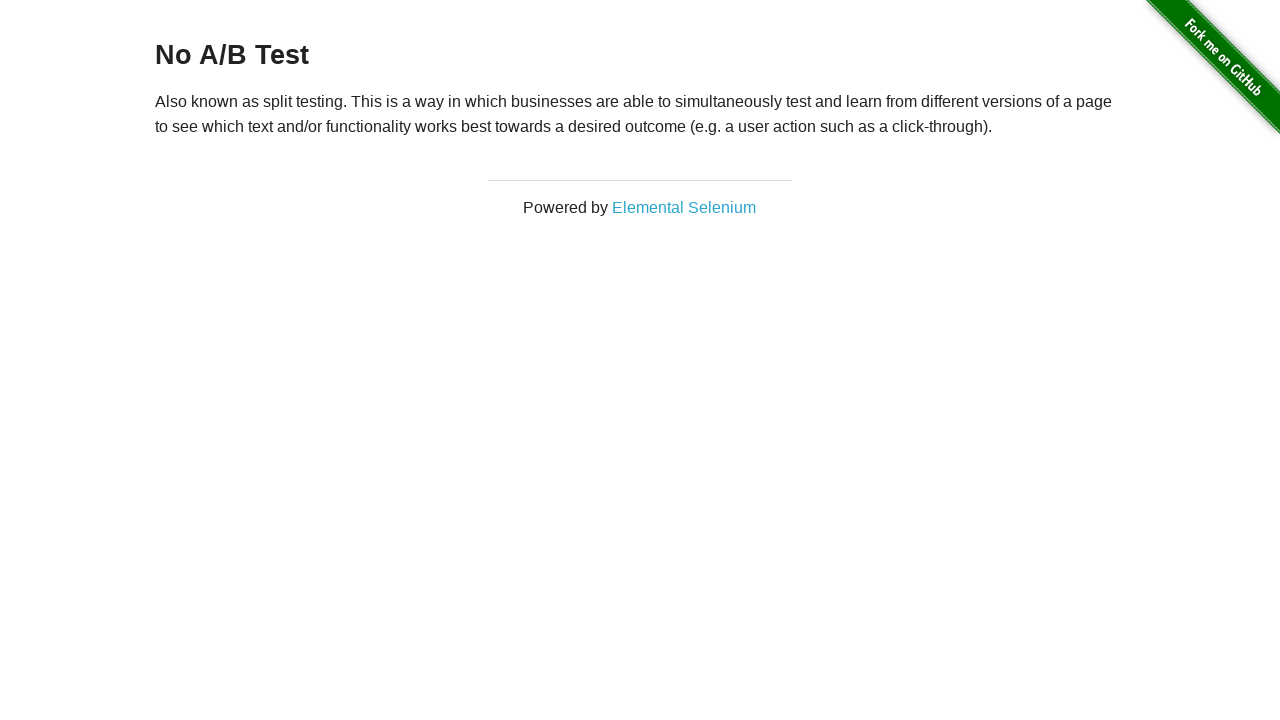

A/B test page heading loaded successfully
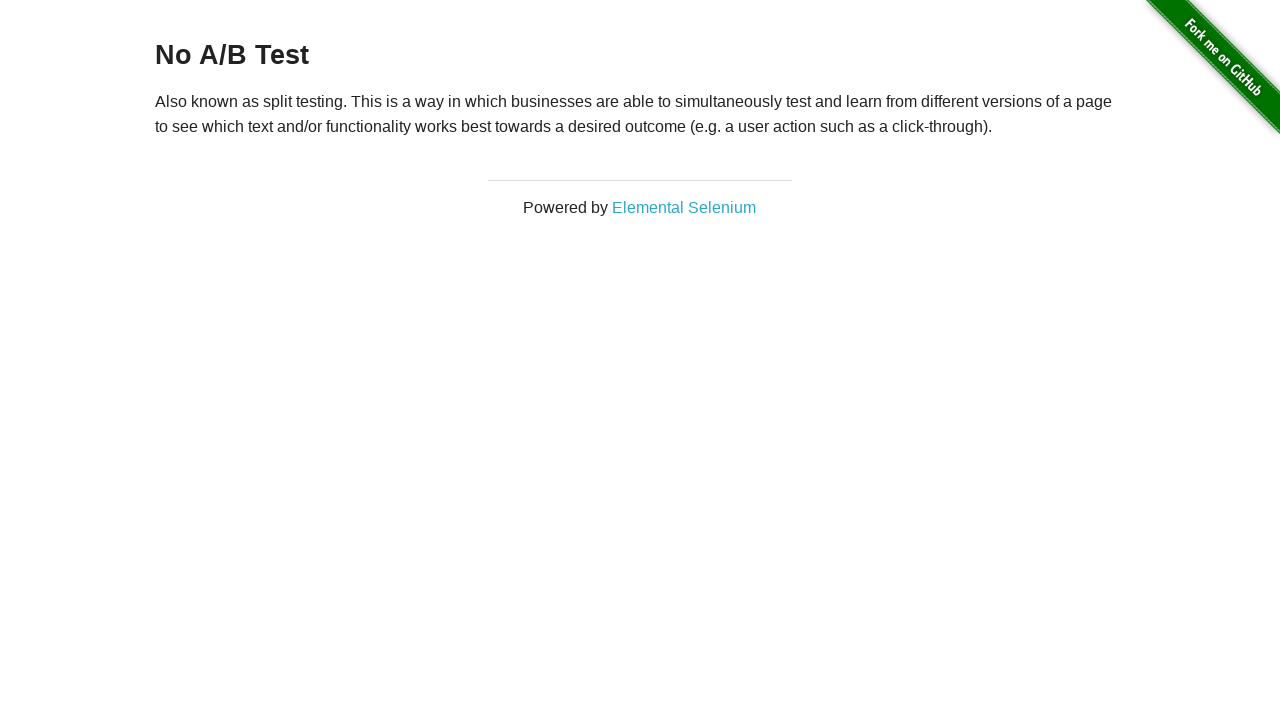

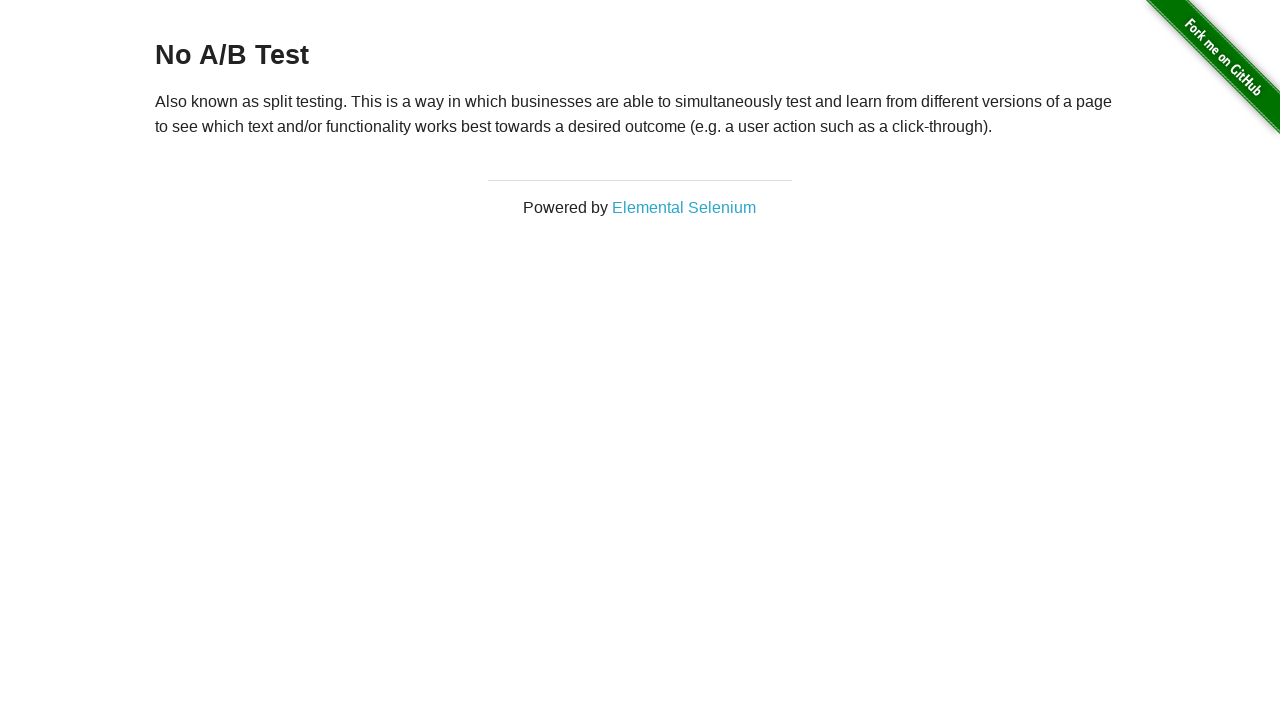